Creates a private note on safenote.co by entering a message in the textarea and clicking the submit button to generate a shareable link

Starting URL: https://safenote.co/

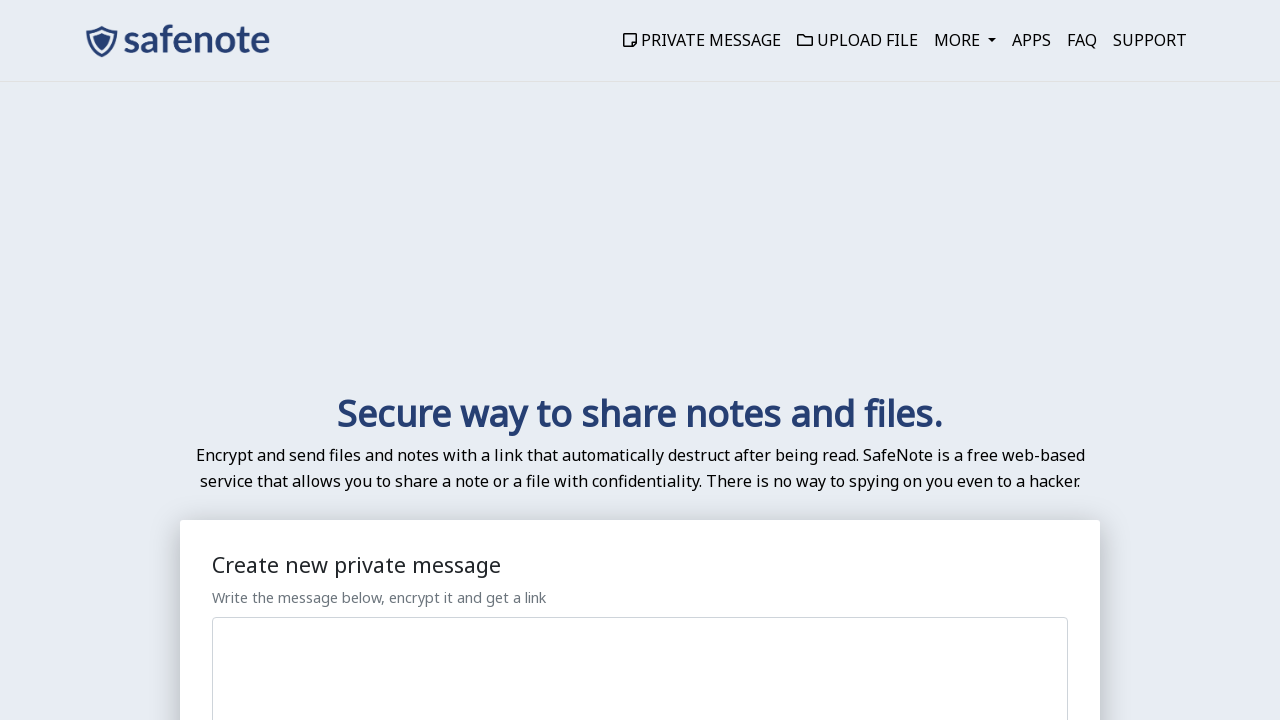

Waited for note textarea to become visible
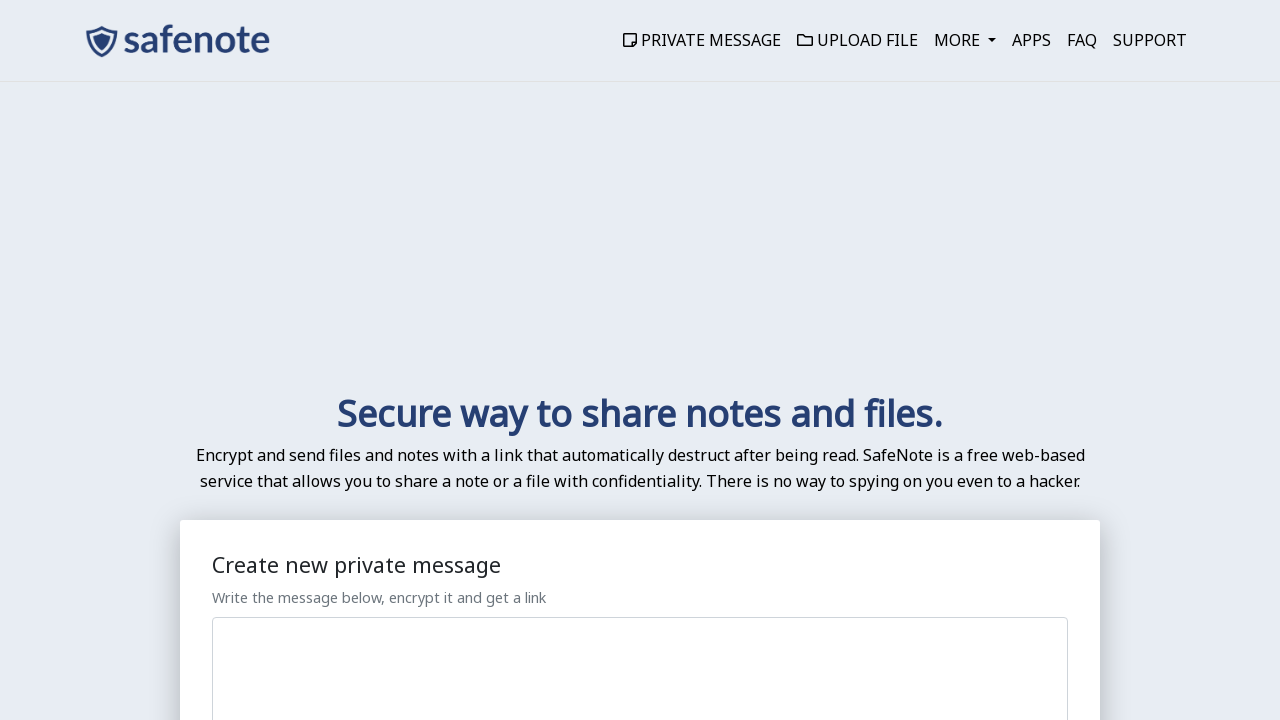

Clicked on the note textarea to activate it at (640, 599) on textarea[name='note']
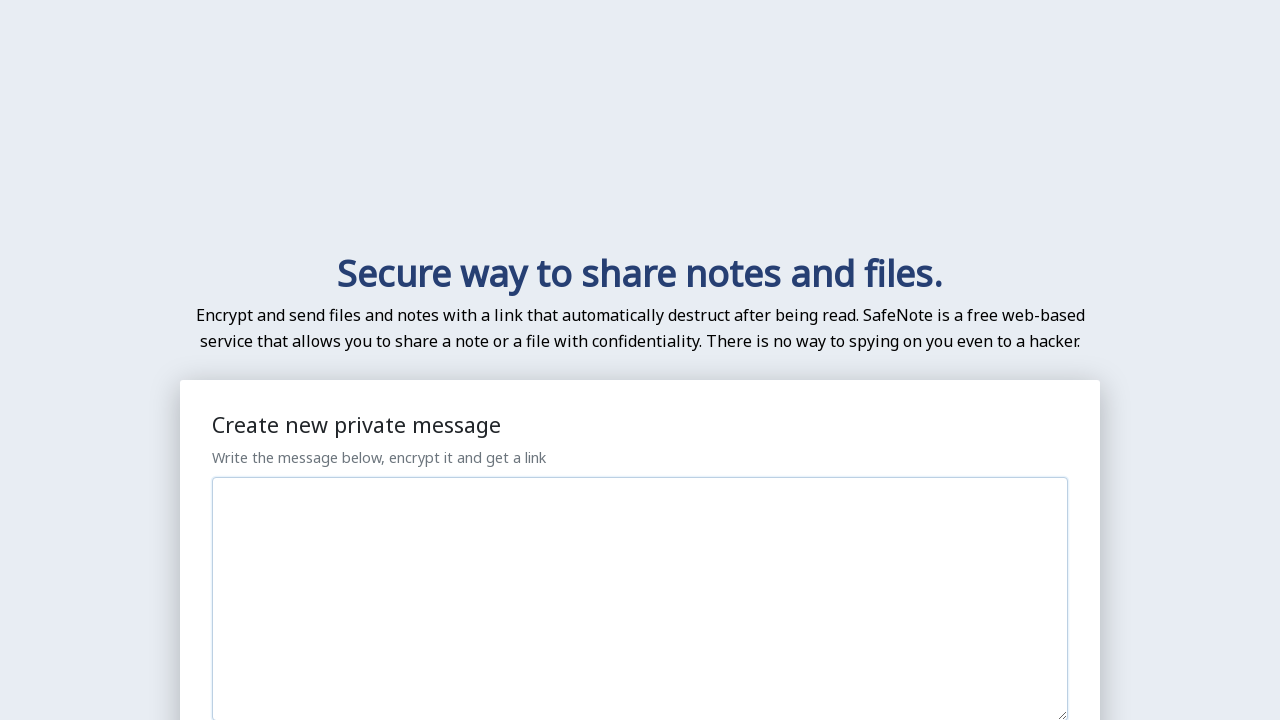

Filled textarea with confidential test message on textarea[name='note']
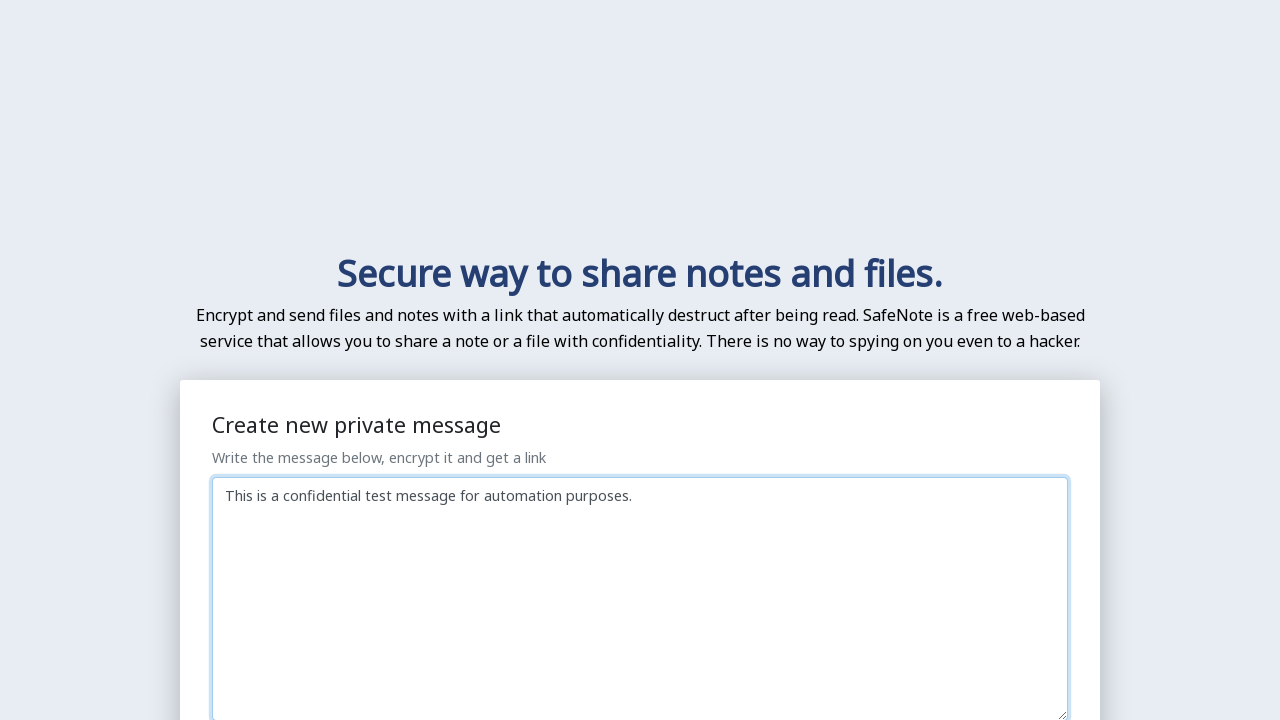

Clicked submit button to create private note at (862, 361) on xpath=//*[@id="target"]/div[3]/div/div[2]/input
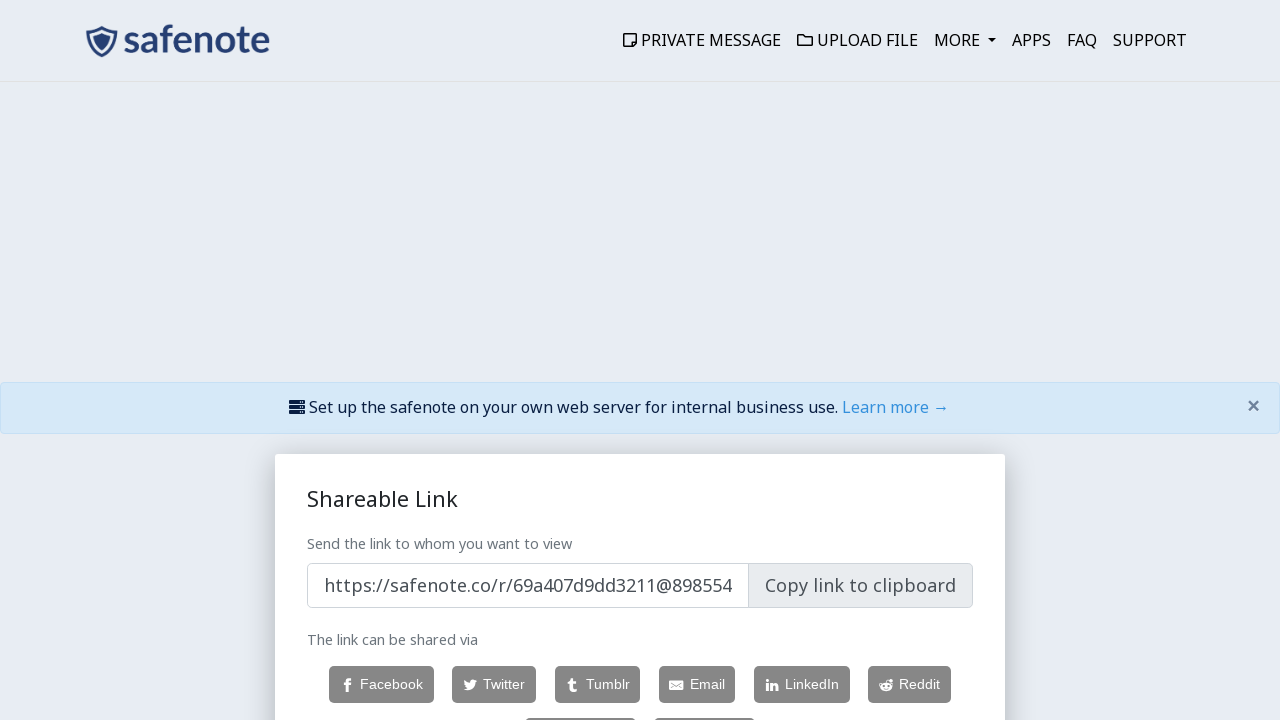

Waited for shareable link to appear
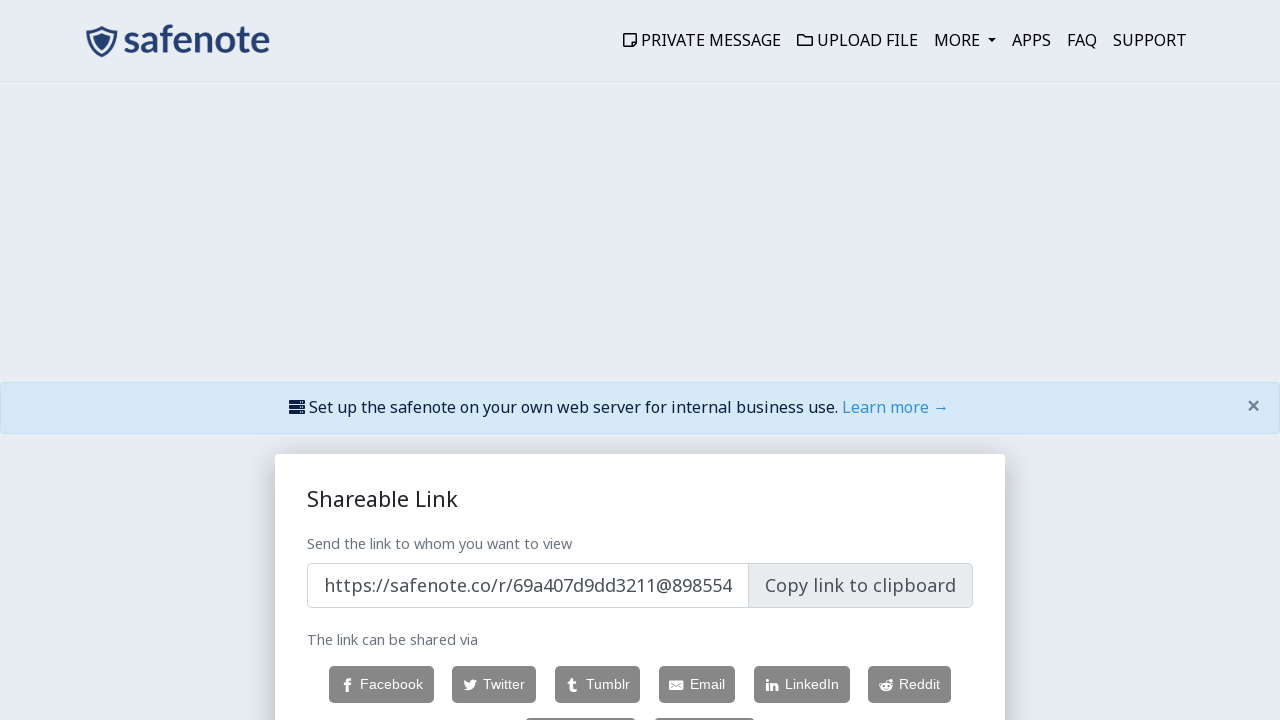

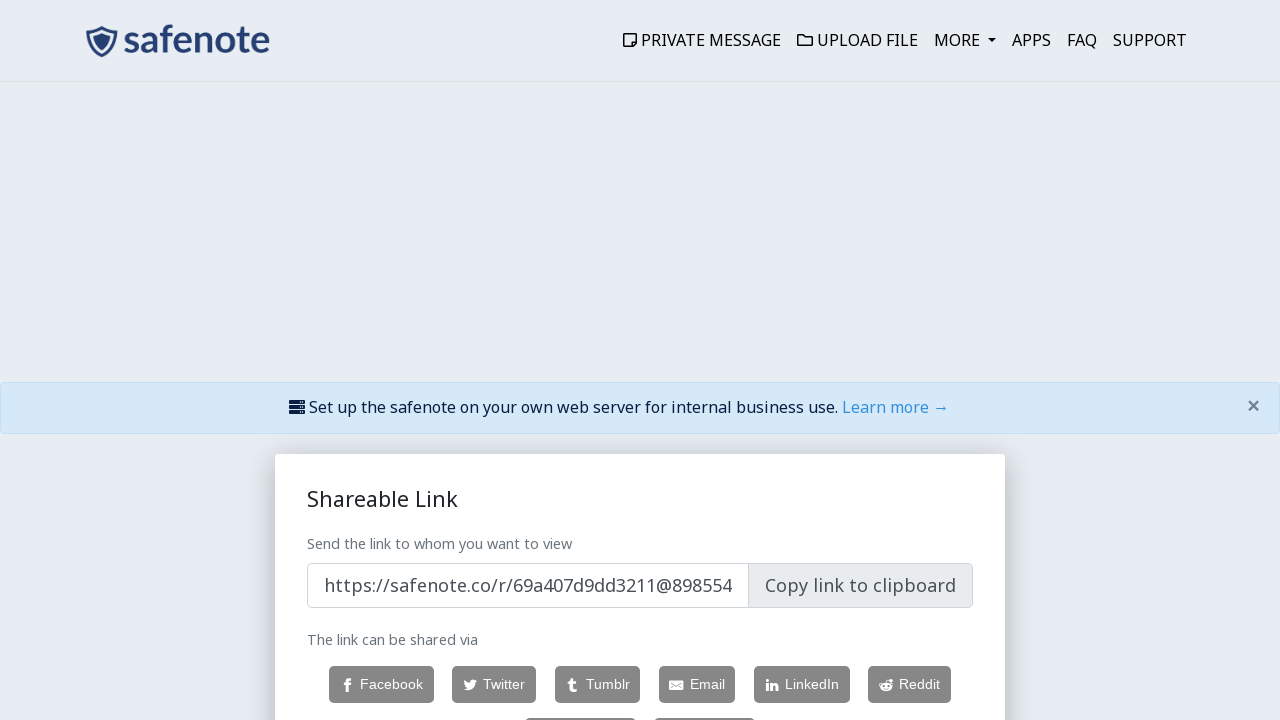